Tests multiselect dropdown functionality by selecting options using visible text, index, and value methods, then deselecting an option by index.

Starting URL: https://v1.training-support.net/selenium/selects

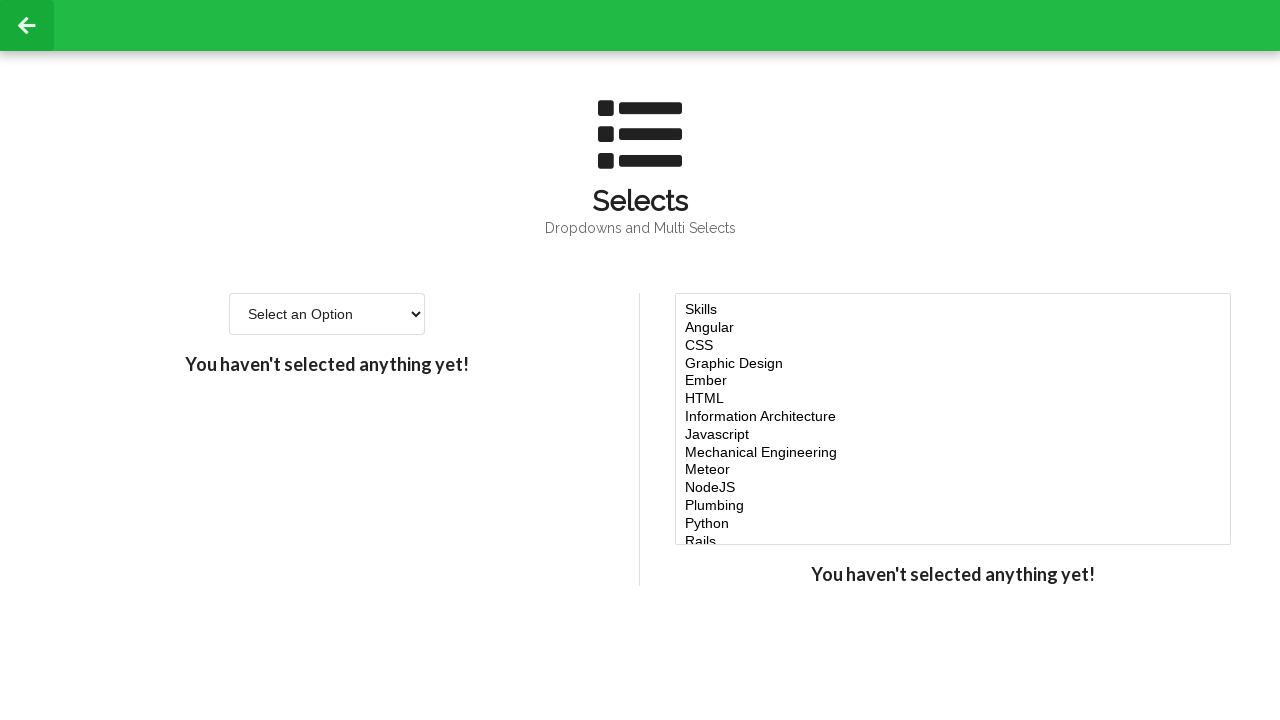

Located multiselect dropdown element
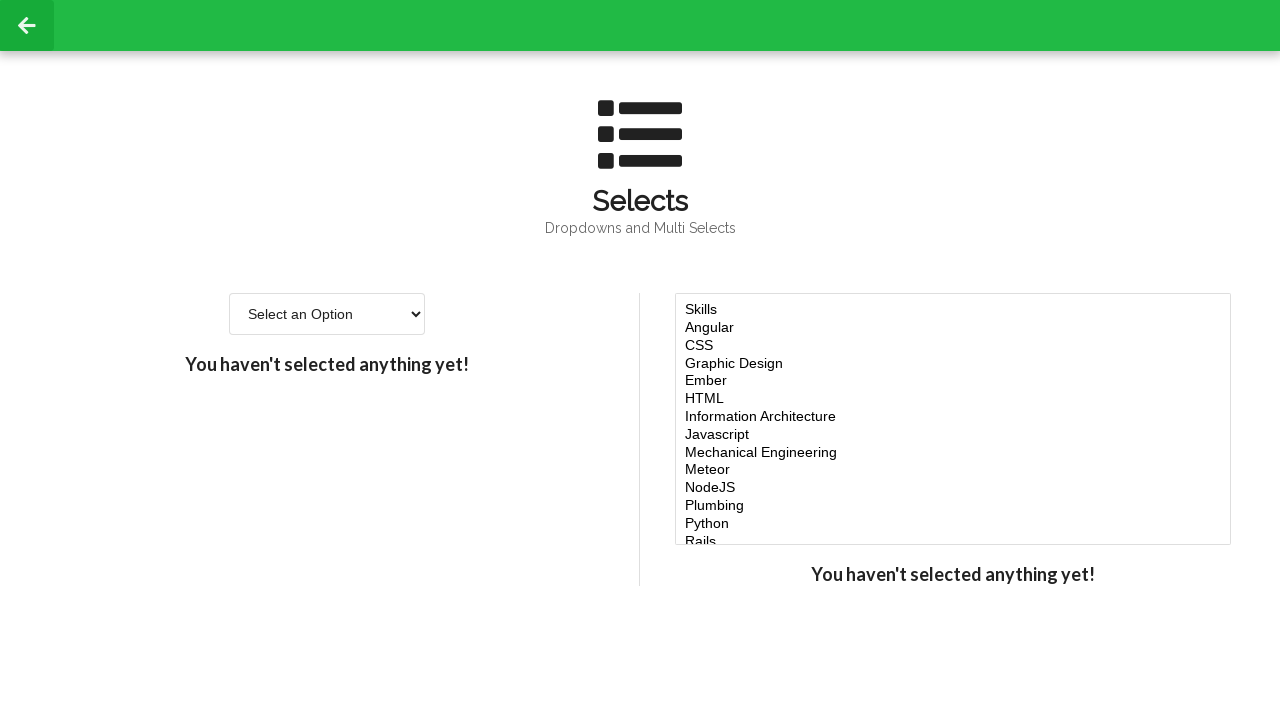

Selected 'Javascript' option by visible text on #multi-select
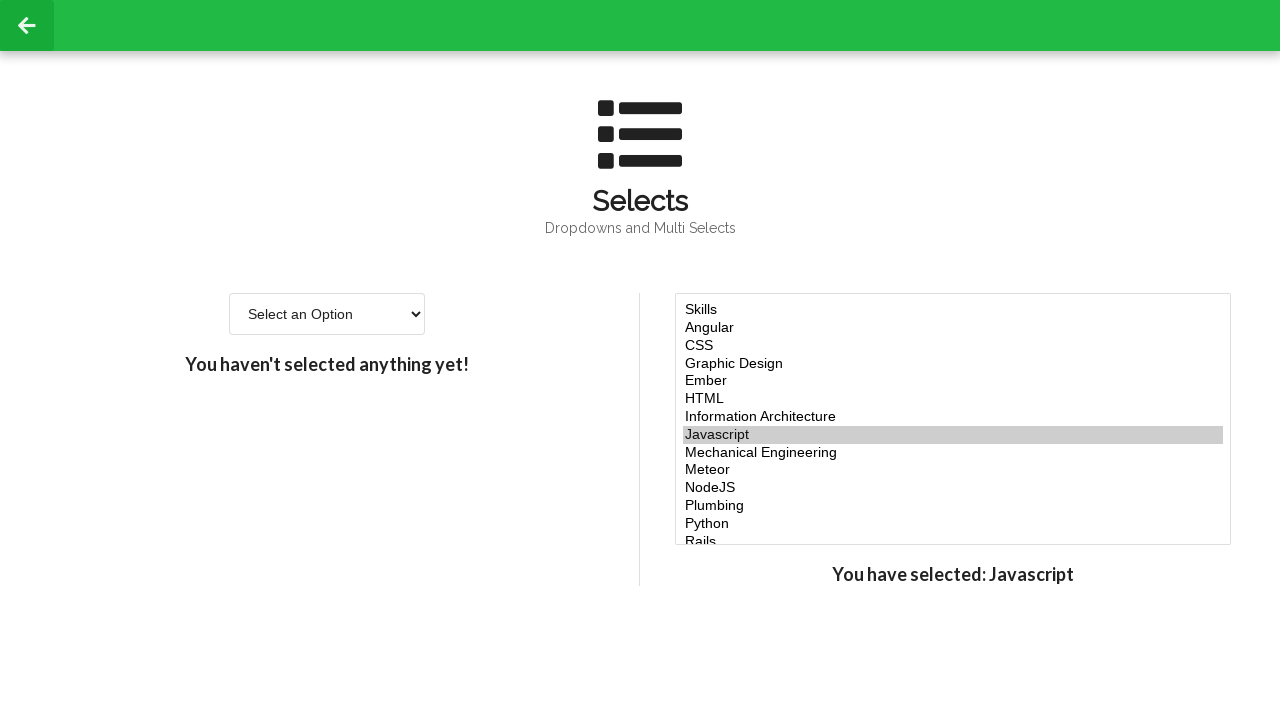

Selected option at index 4 on #multi-select
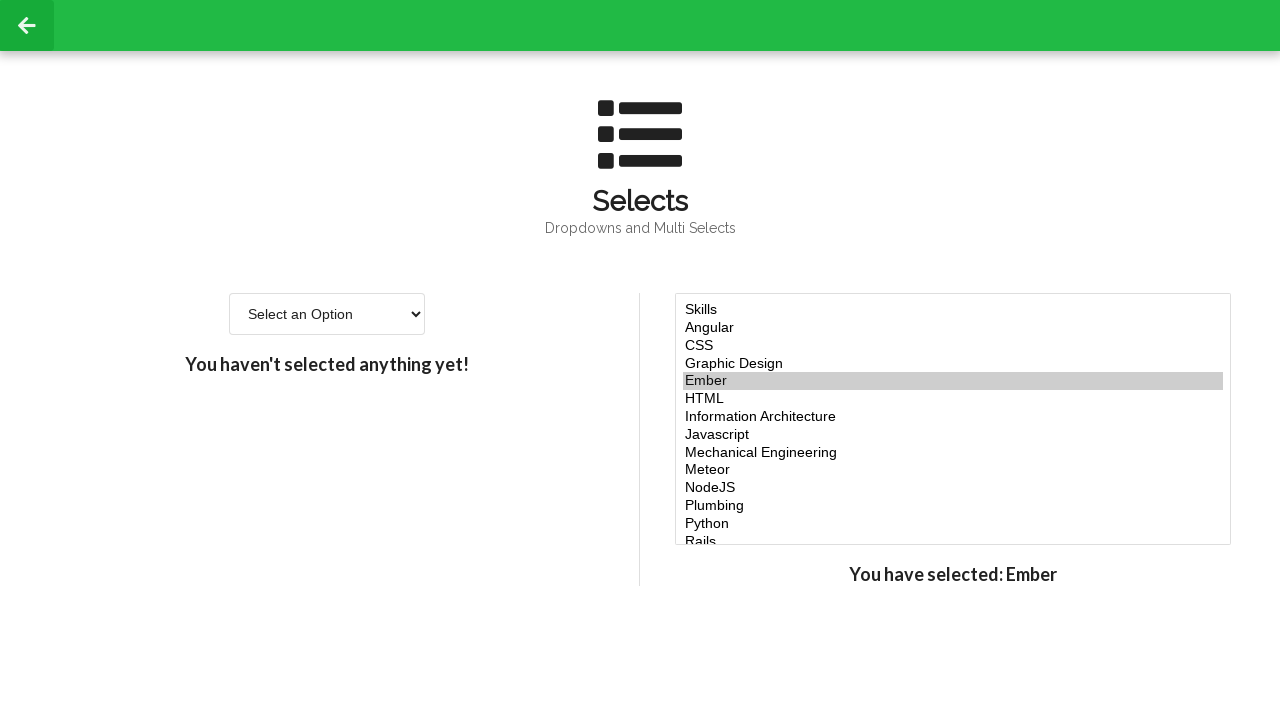

Selected option at index 5 on #multi-select
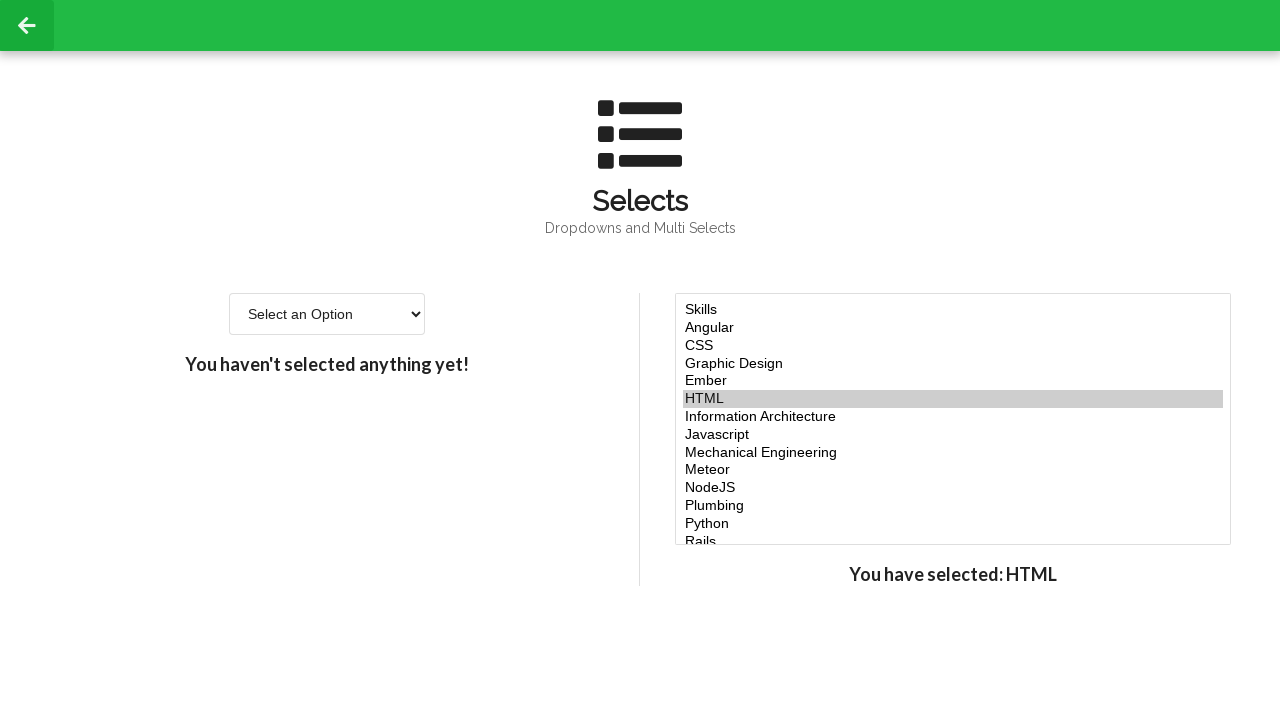

Selected 'NodeJS' option by value 'node' on #multi-select
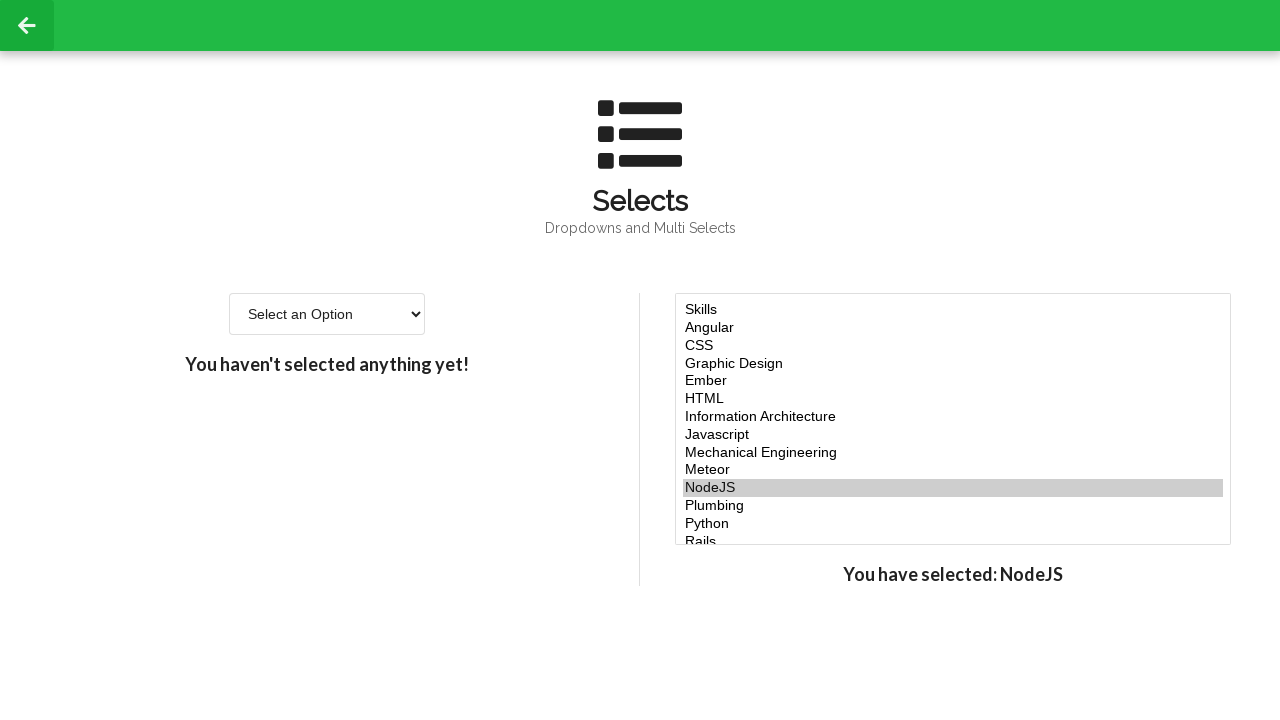

Deselected 'Javascript' by reselecting indices 4, 5 and value 'node' on #multi-select
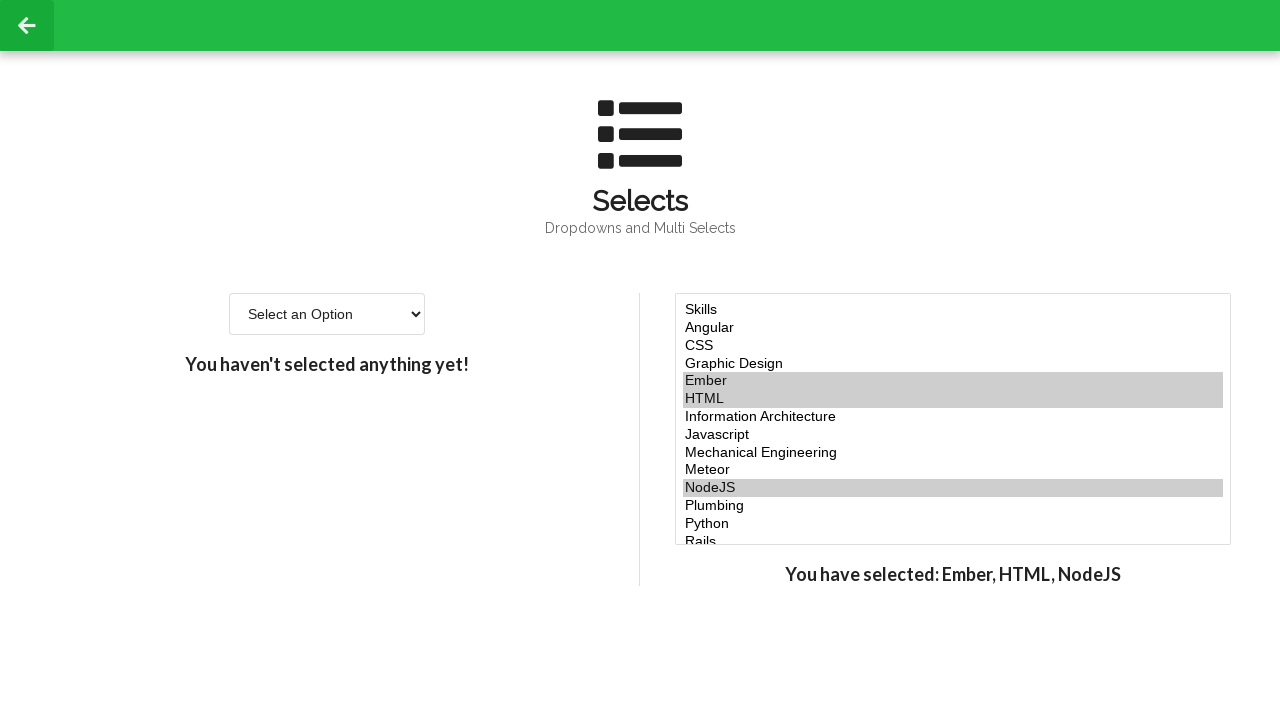

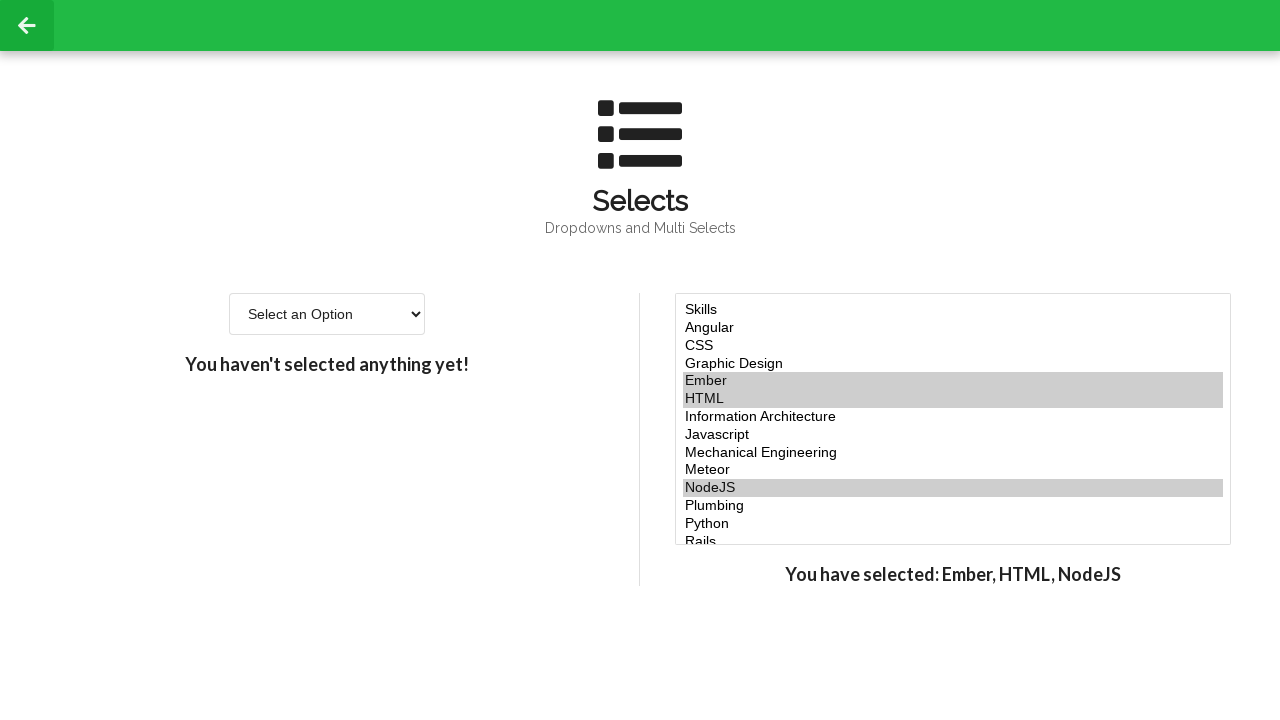